Navigates to the DemoQA browser windows demo page and waits for it to load

Starting URL: https://demoqa.com/browser-windows

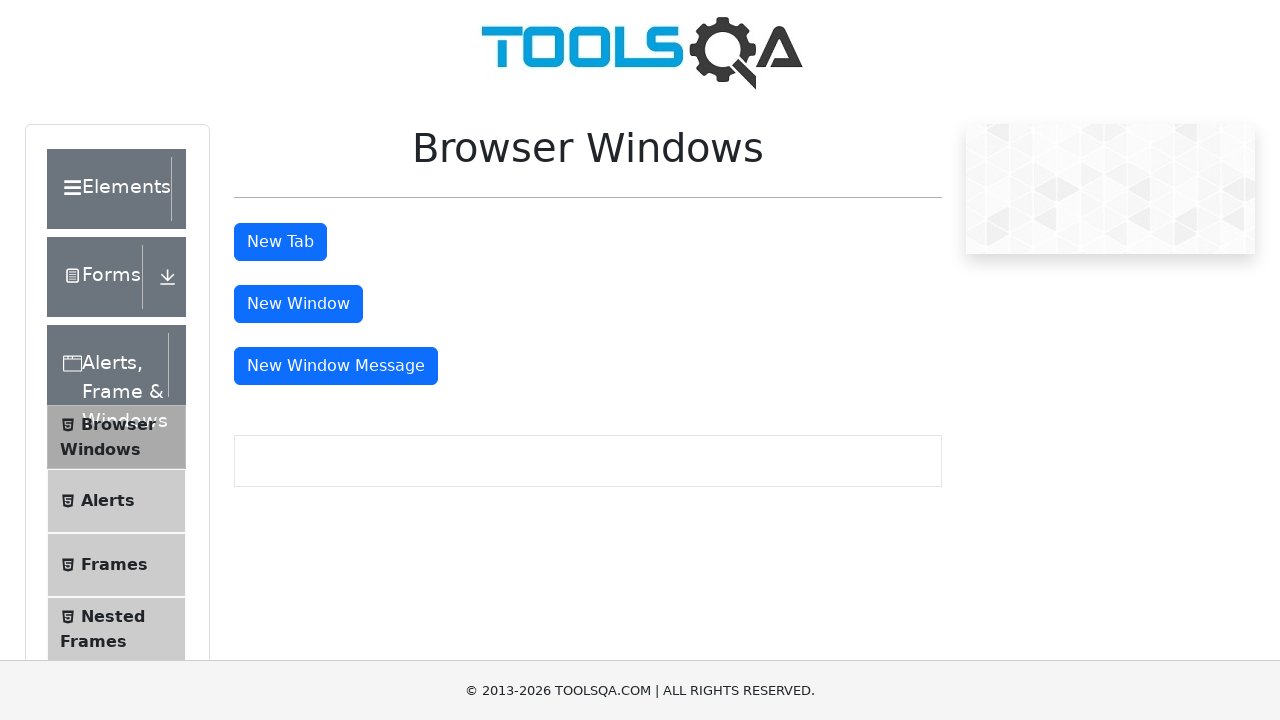

Navigated to DemoQA browser windows demo page
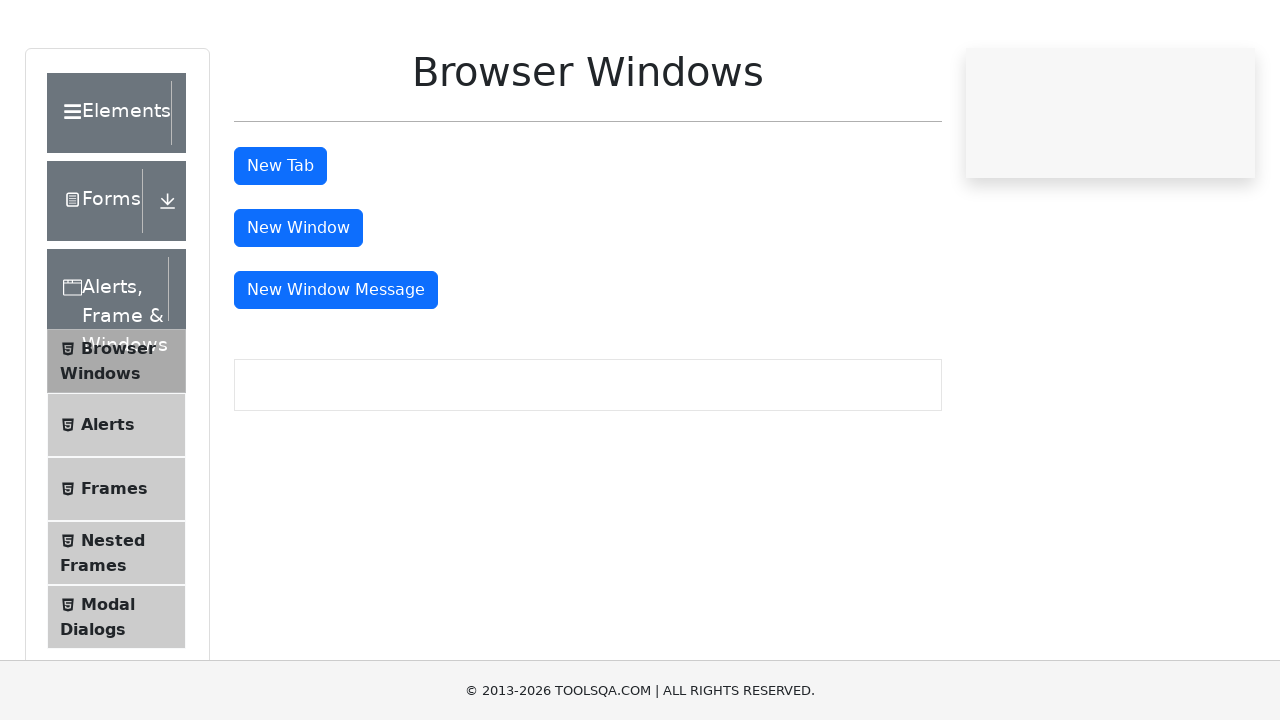

Browser windows demo page loaded and key element found
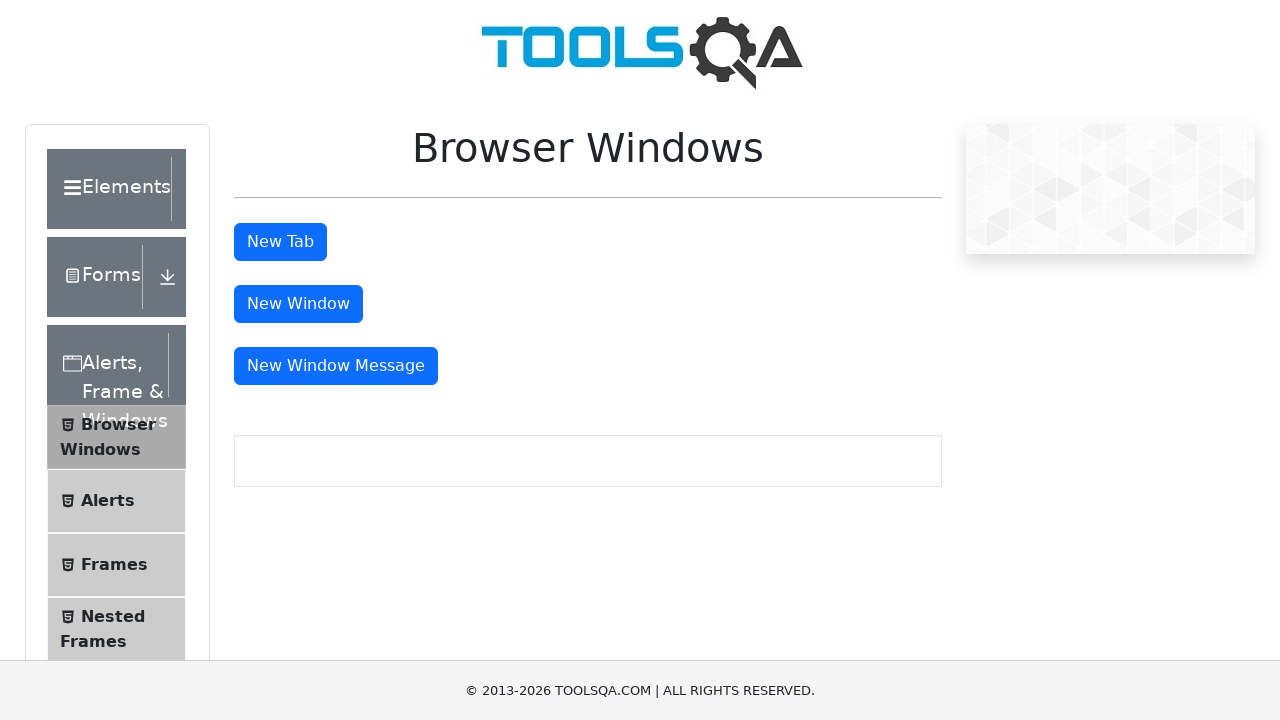

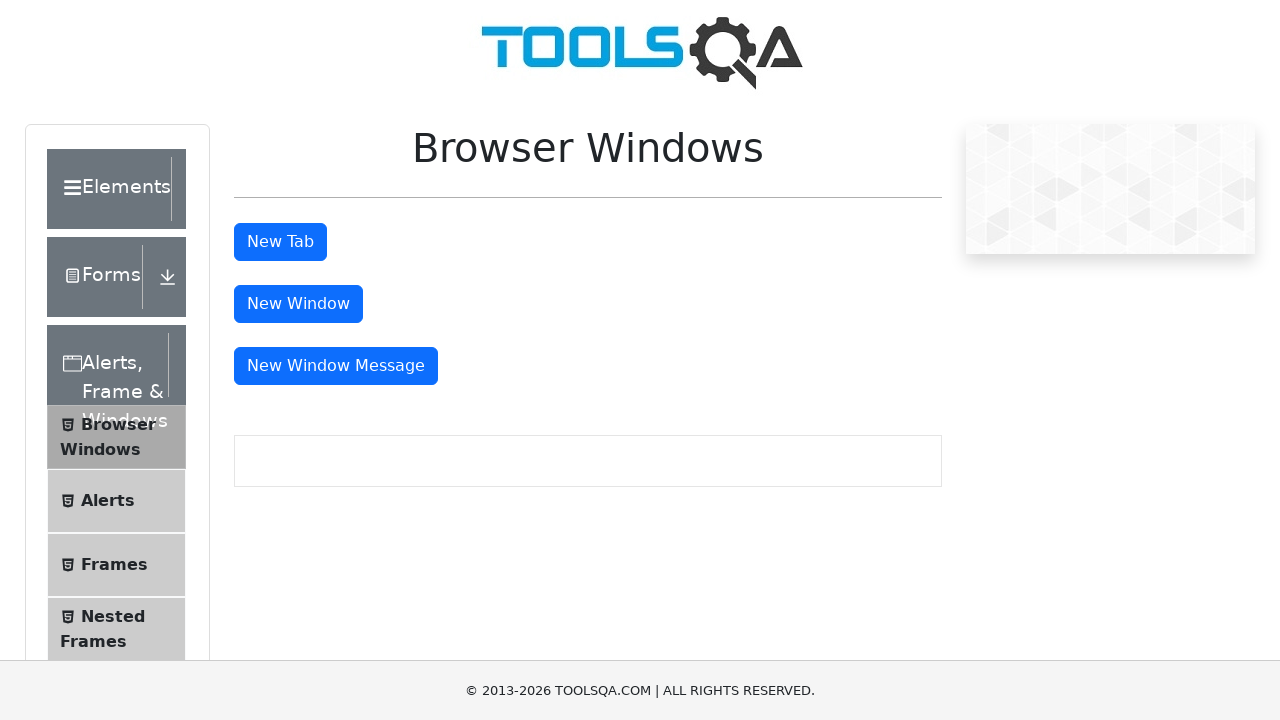